Tests search functionality on GreenKart by searching for "Tomato", then navigating to Top Deals page in a new tab, searching for the same product, and verifying the product appears in both places.

Starting URL: https://rahulshettyacademy.com/seleniumPractise/#/

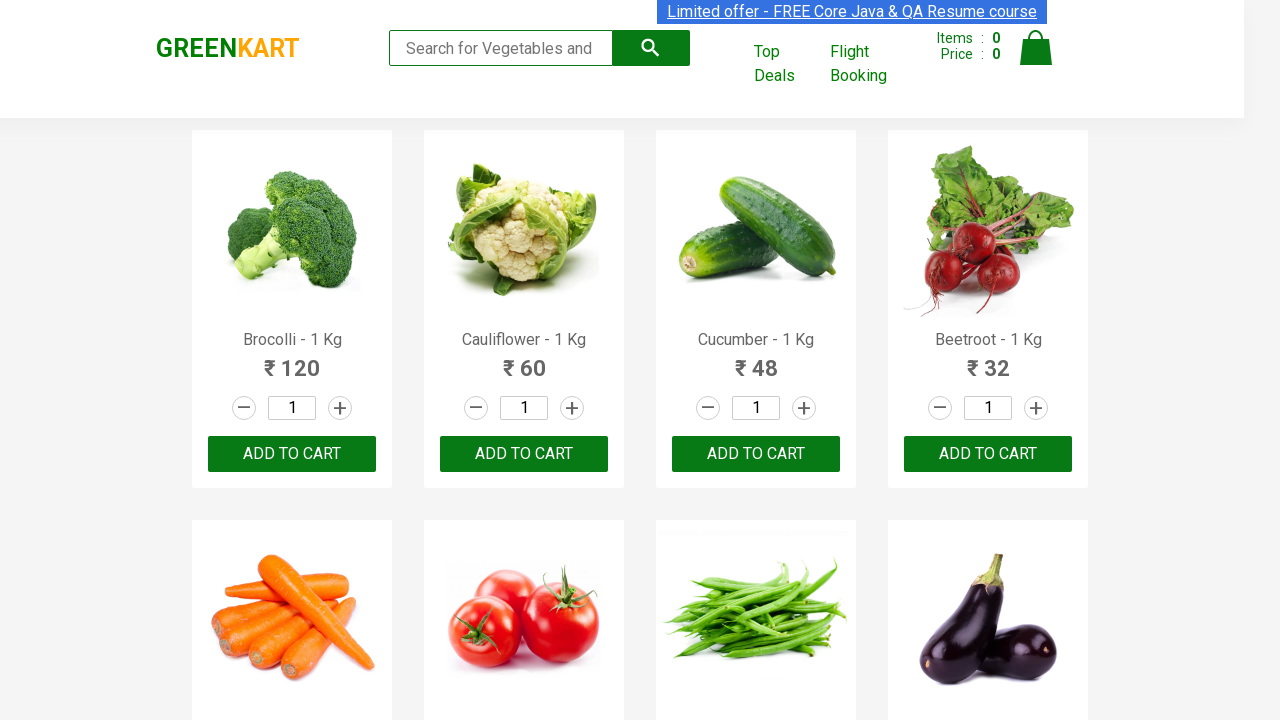

Filled search field with 'Tomato' on GreenKart homepage on input.search-keyword
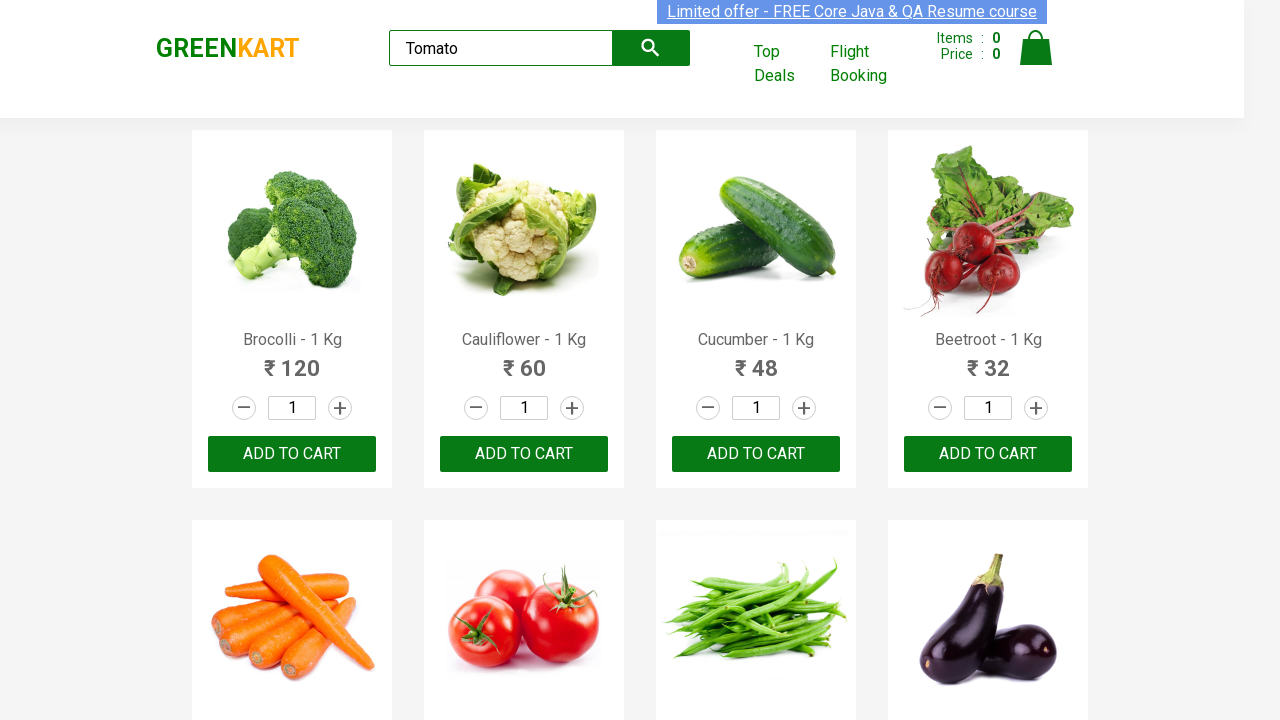

Search results loaded with product names visible
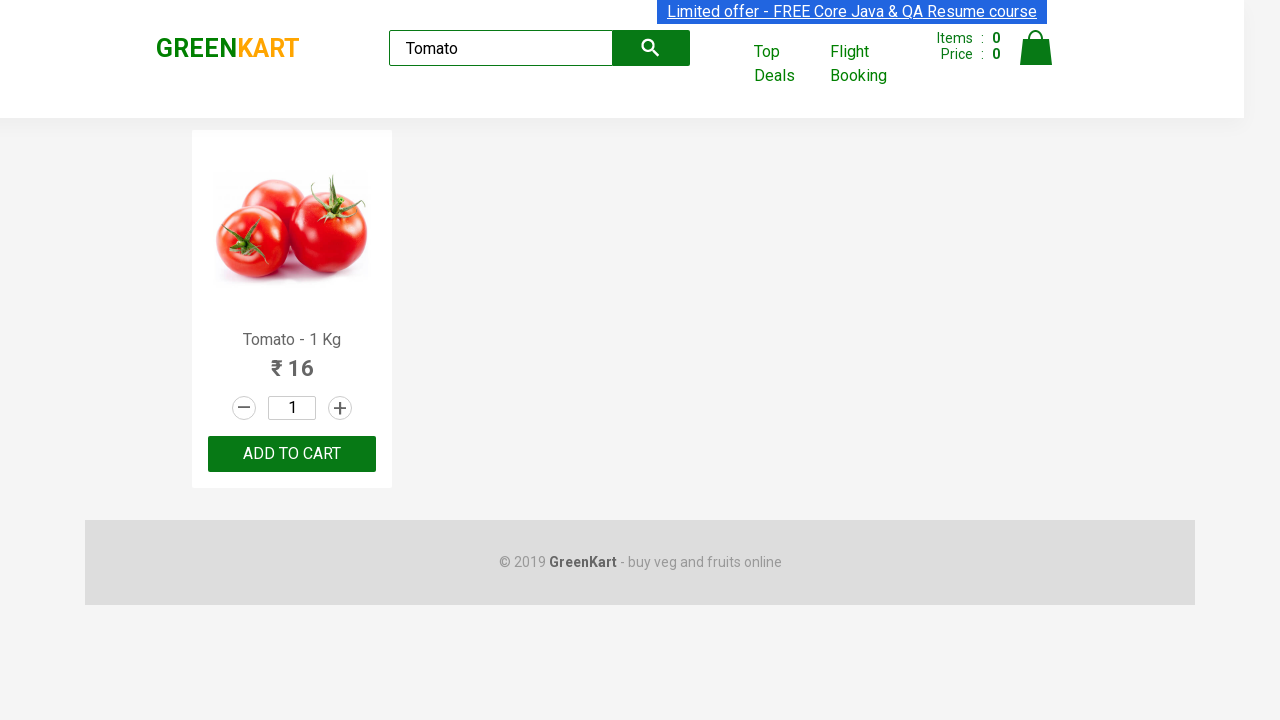

Extracted product name from search results: 'Tomato'
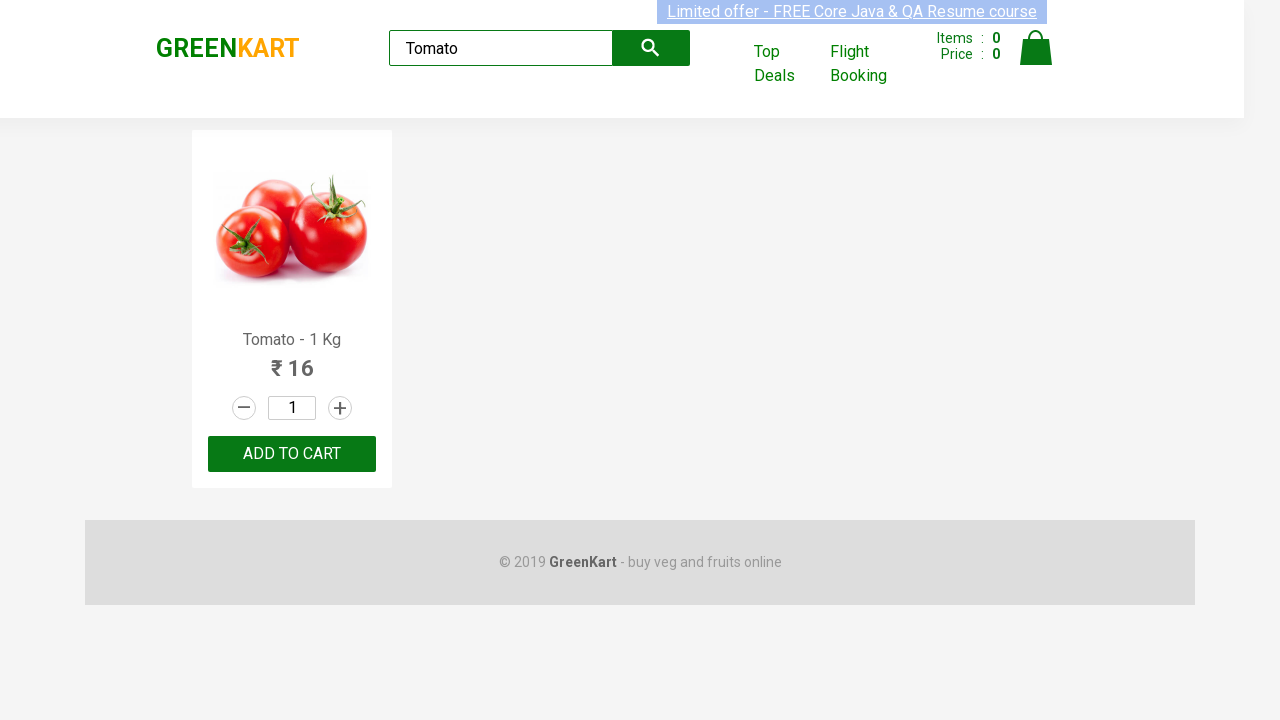

Clicked on 'Top Deals' link to open in new tab at (787, 64) on text=Top Deals
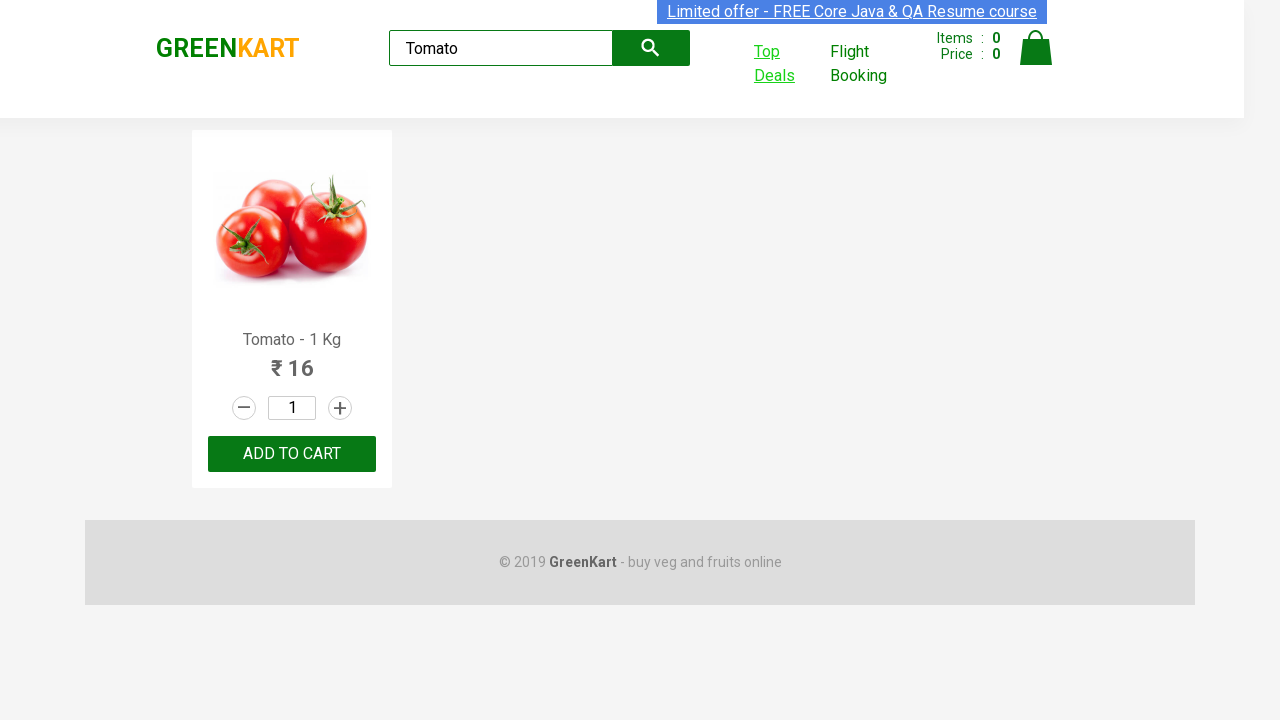

Switched to new 'Top Deals' tab and waited for page to load
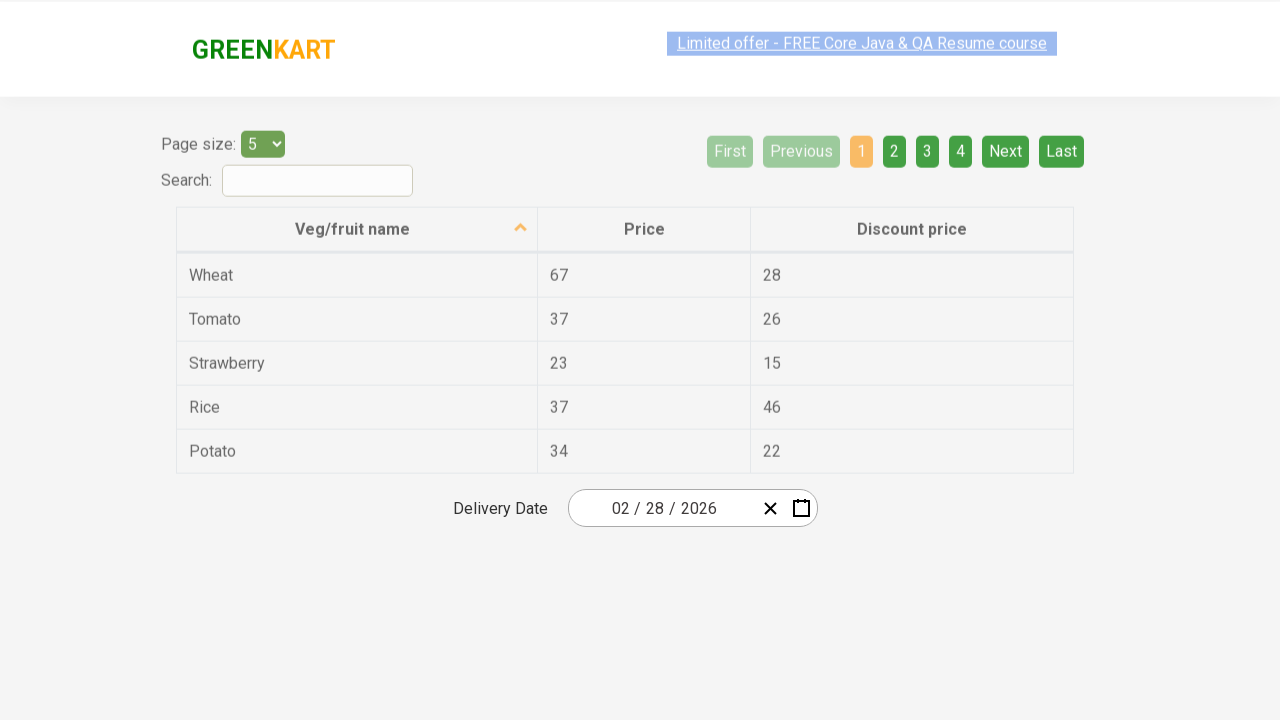

Filled search field with 'Tomato' on Top Deals page on #search-field
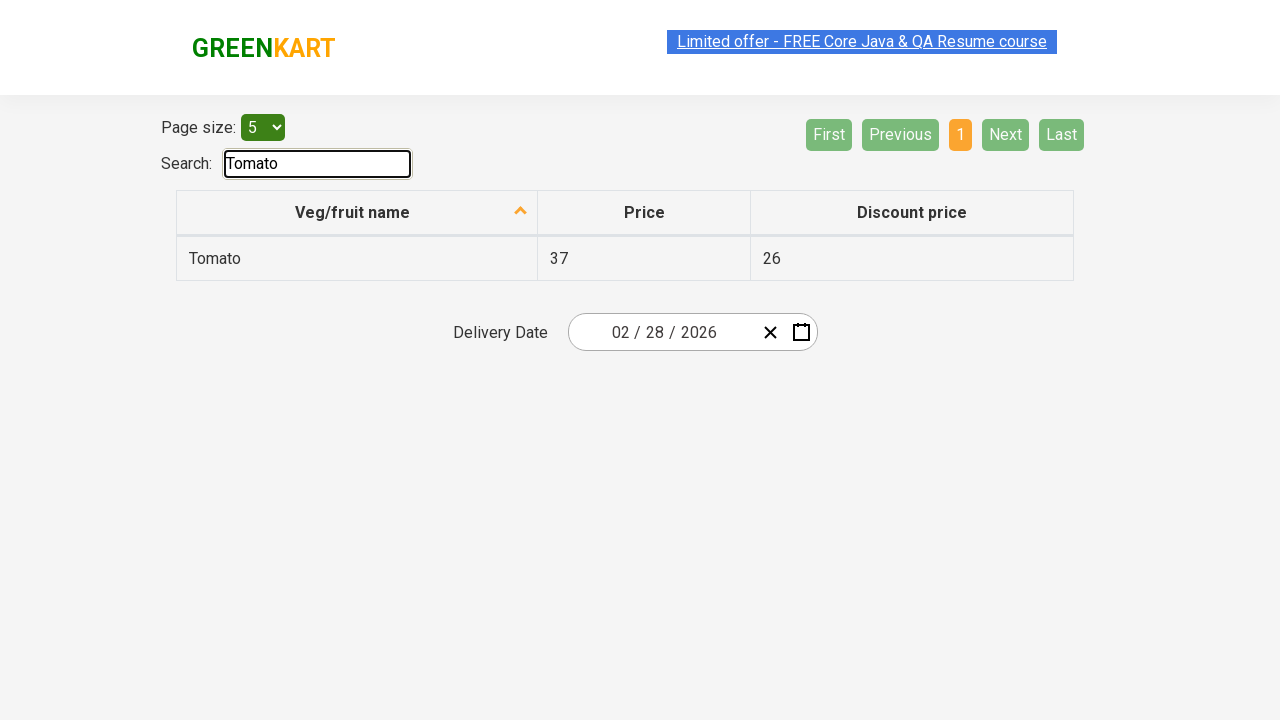

Top Deals search results table loaded
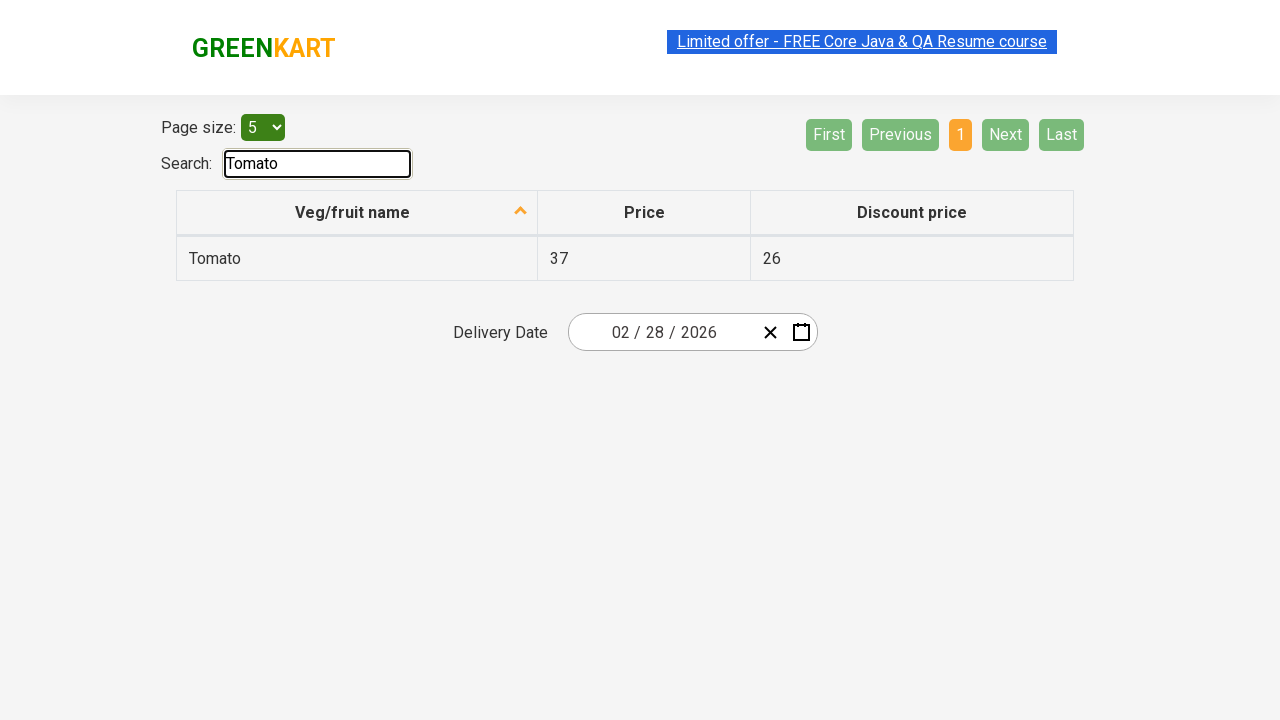

Verified that 'Tomato' product appears in Top Deals table - assertion passed
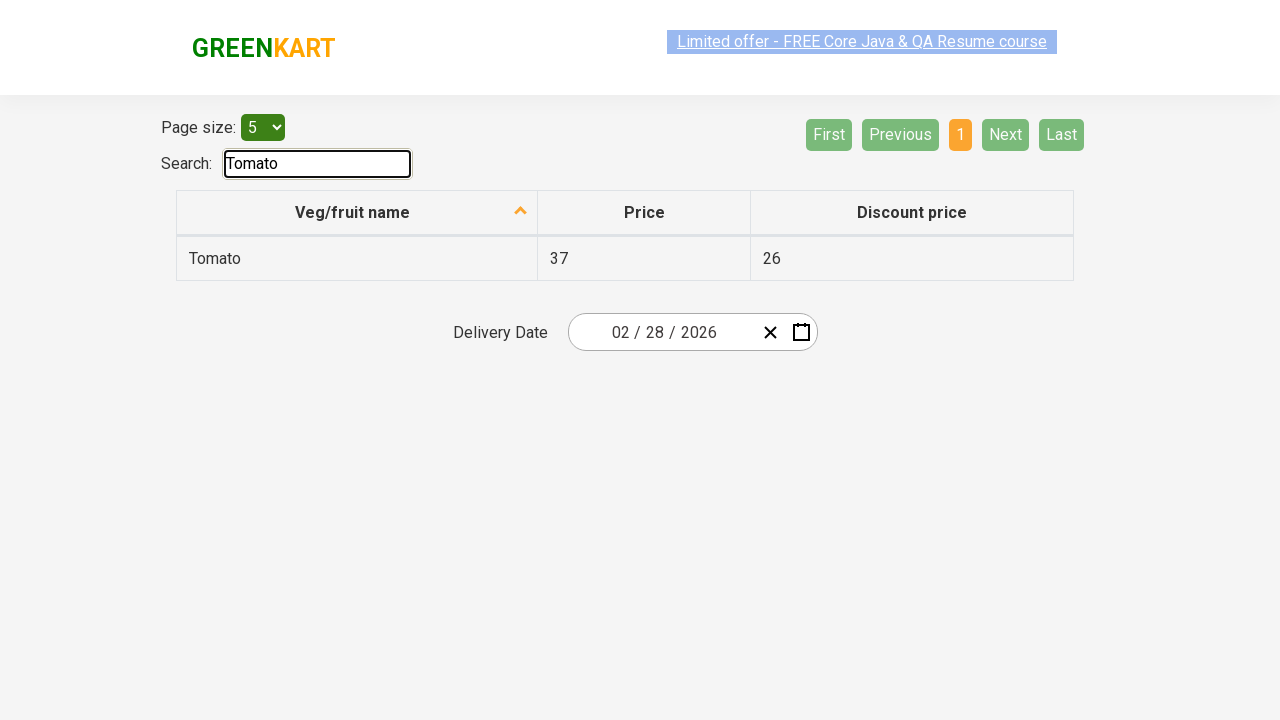

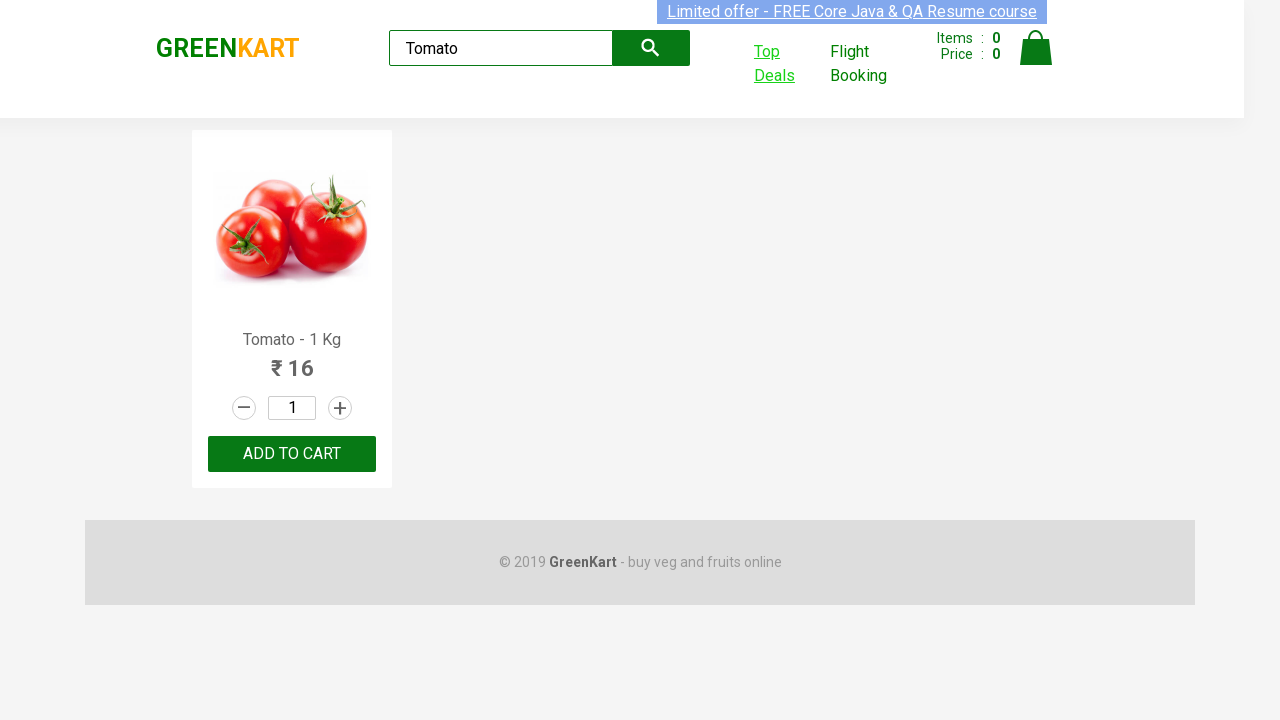